Tests drag-and-drop functionality within an iframe on the jQuery UI demo page by switching to the demo frame and dragging an element to a drop target.

Starting URL: http://jqueryui.com/droppable/

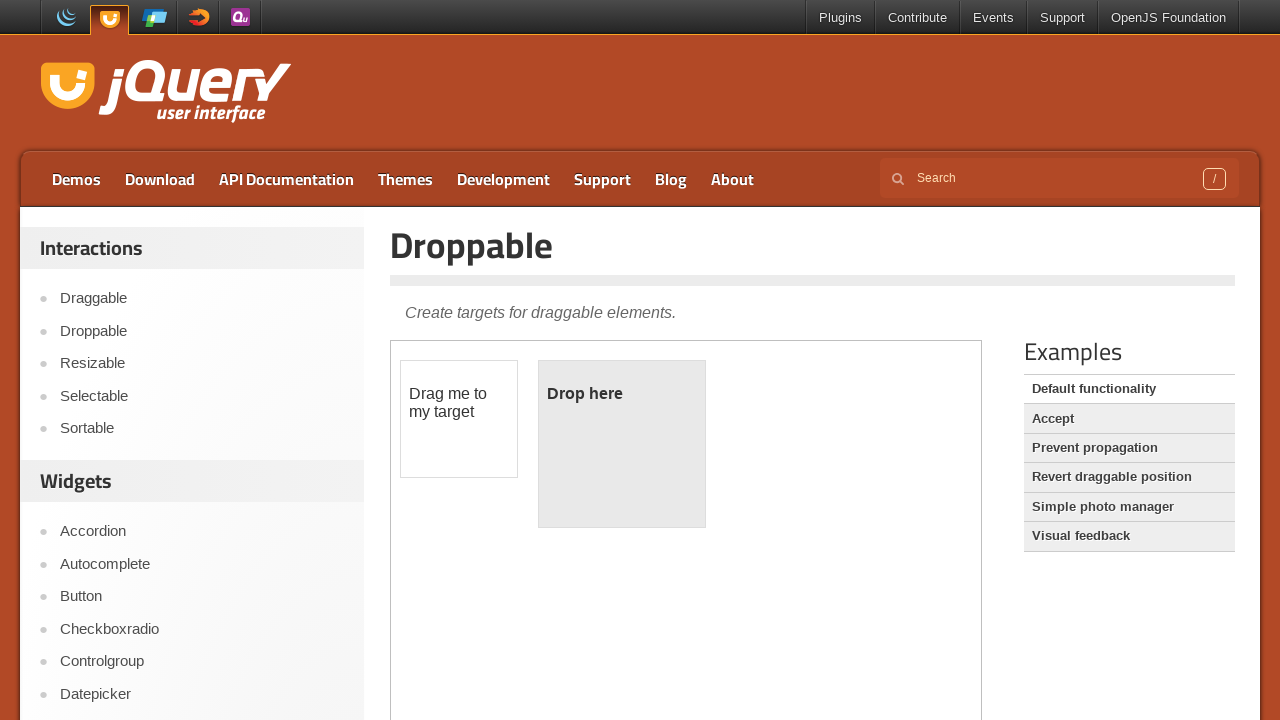

Navigated to jQuery UI droppable demo page
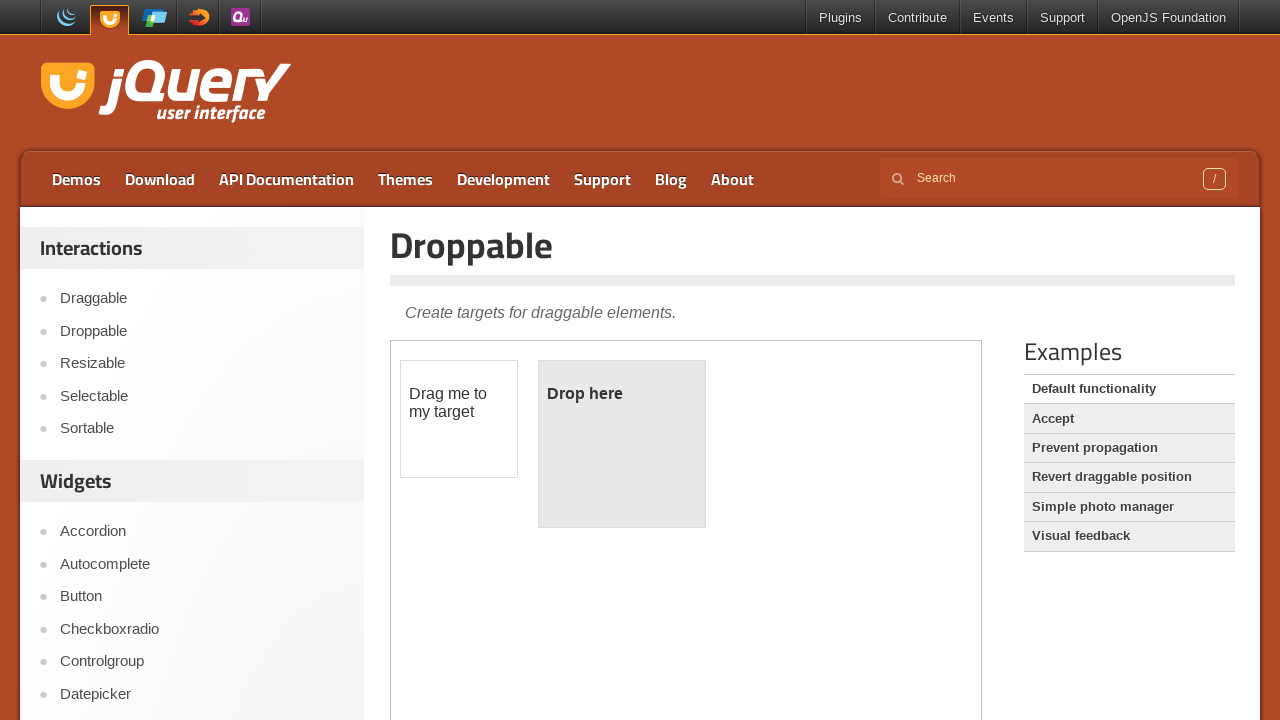

Located the demo frame containing drag-and-drop elements
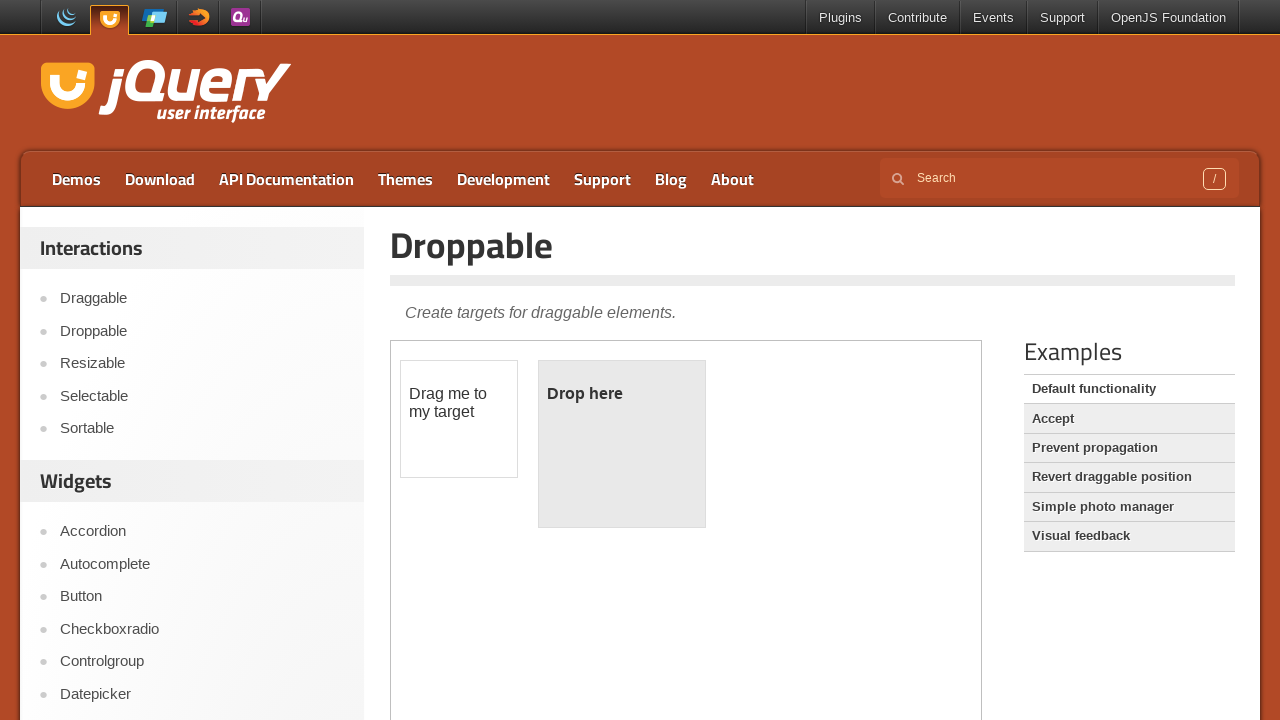

Clicked on the draggable element at (459, 419) on iframe.demo-frame >> internal:control=enter-frame >> #draggable
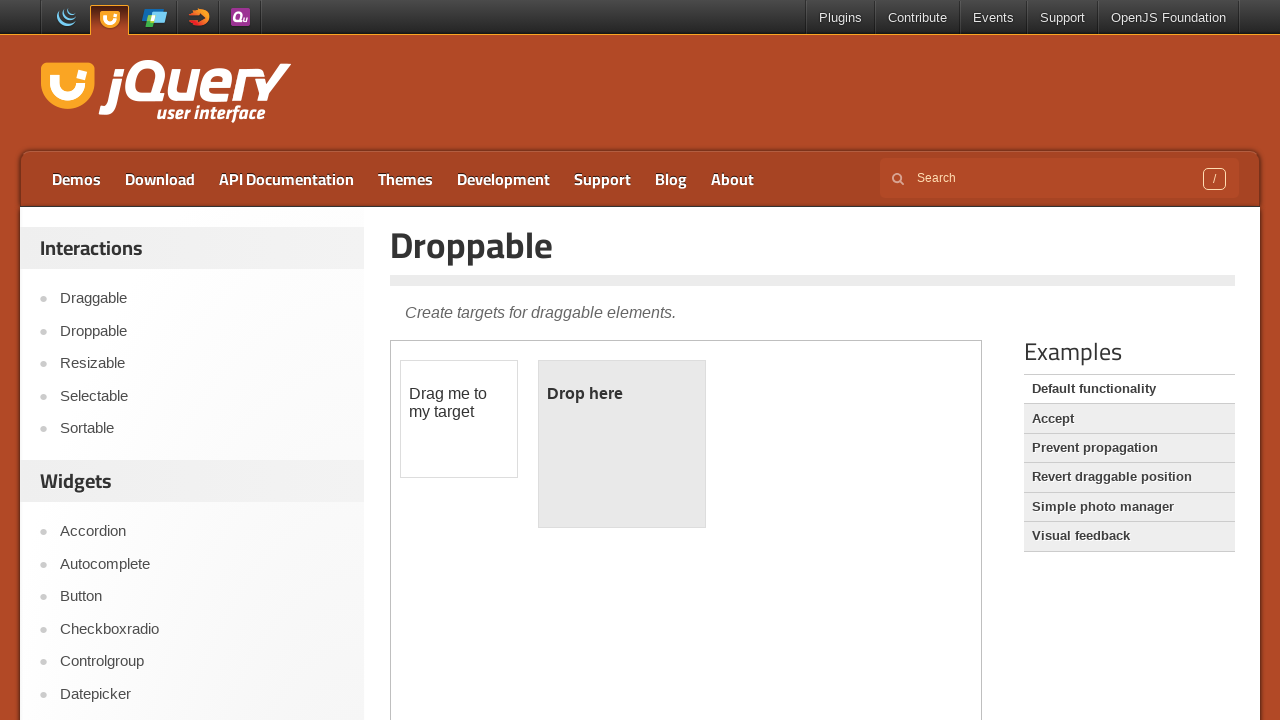

Retrieved reference to draggable source element
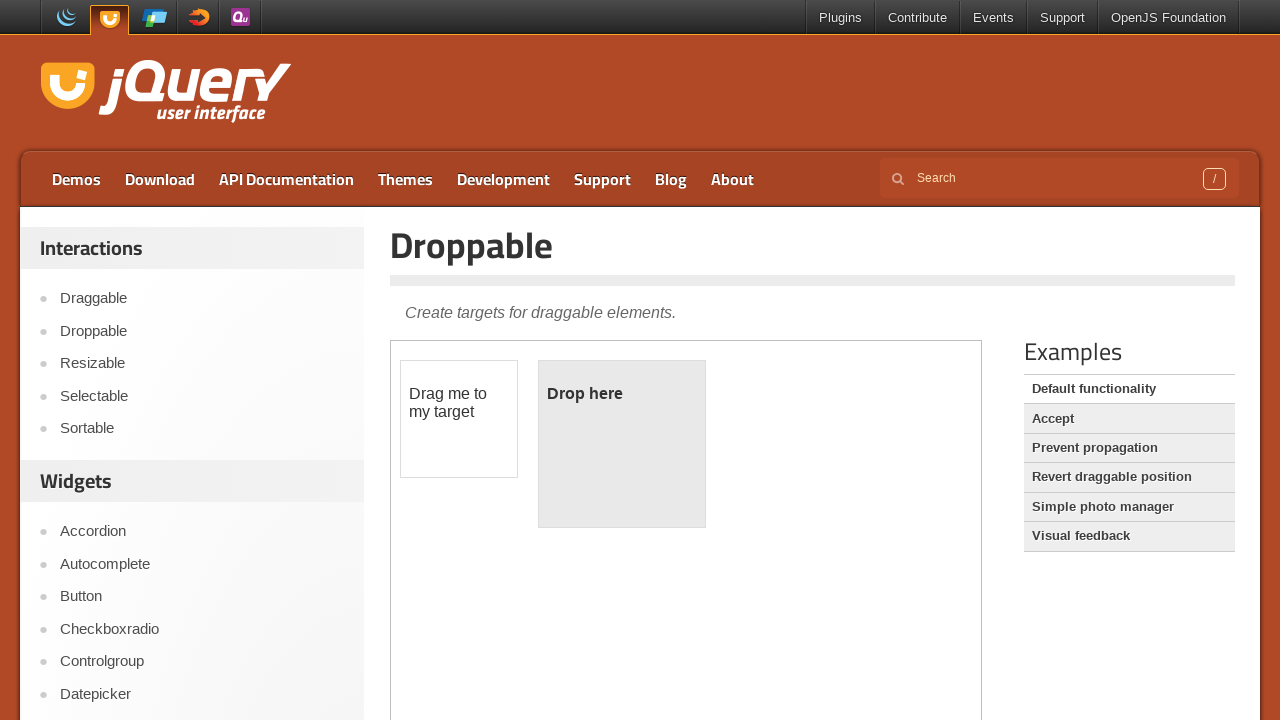

Retrieved reference to drop target element
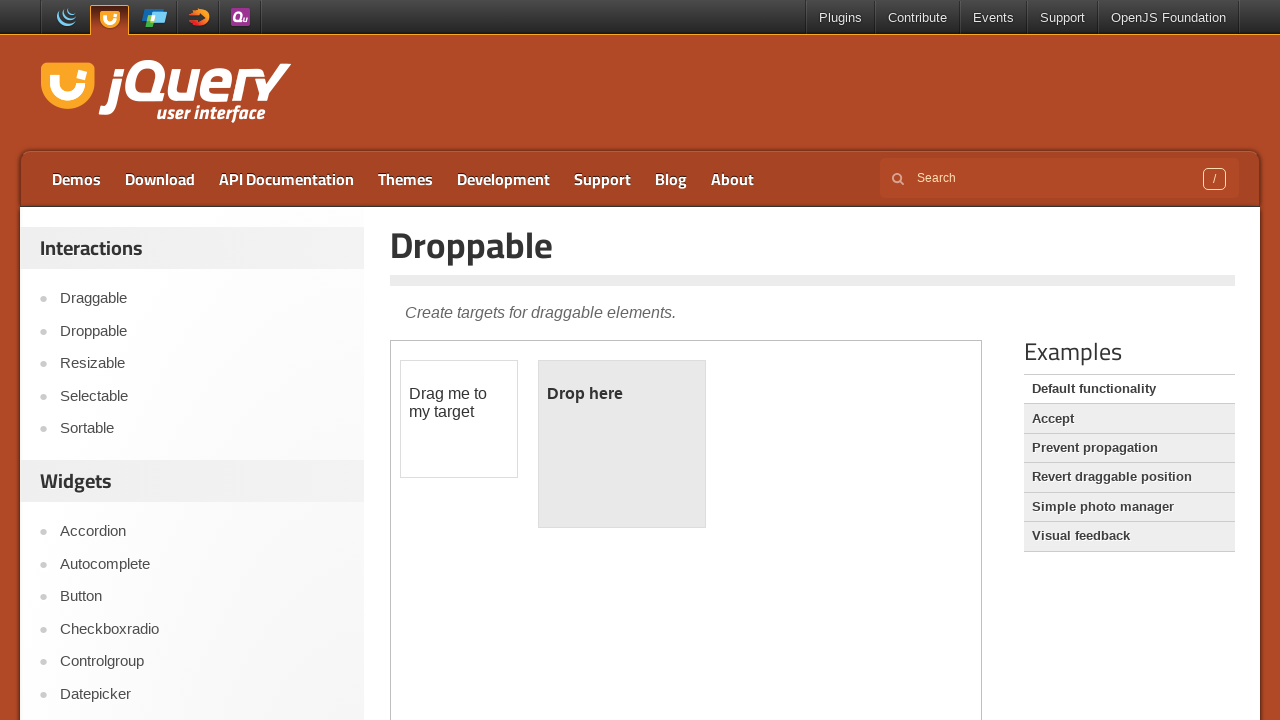

Dragged the element to the drop target at (622, 444)
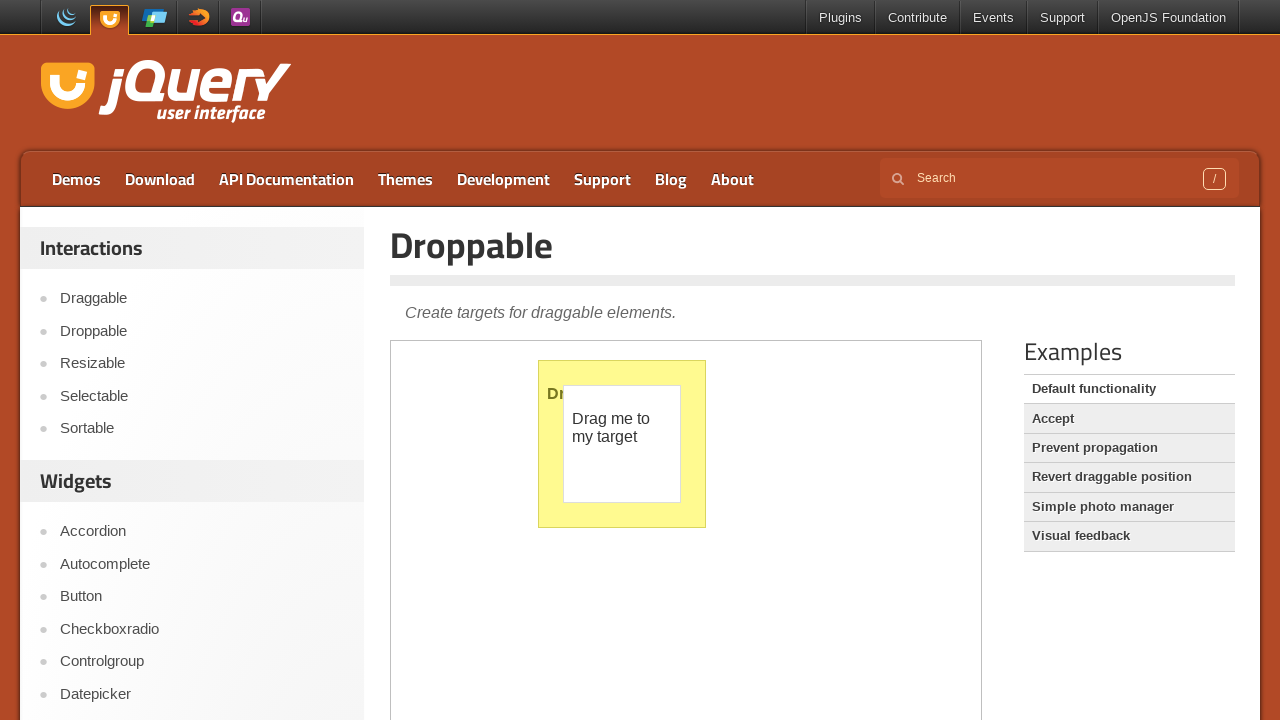

Verified successful drop - droppable element now shows 'Dropped!' text
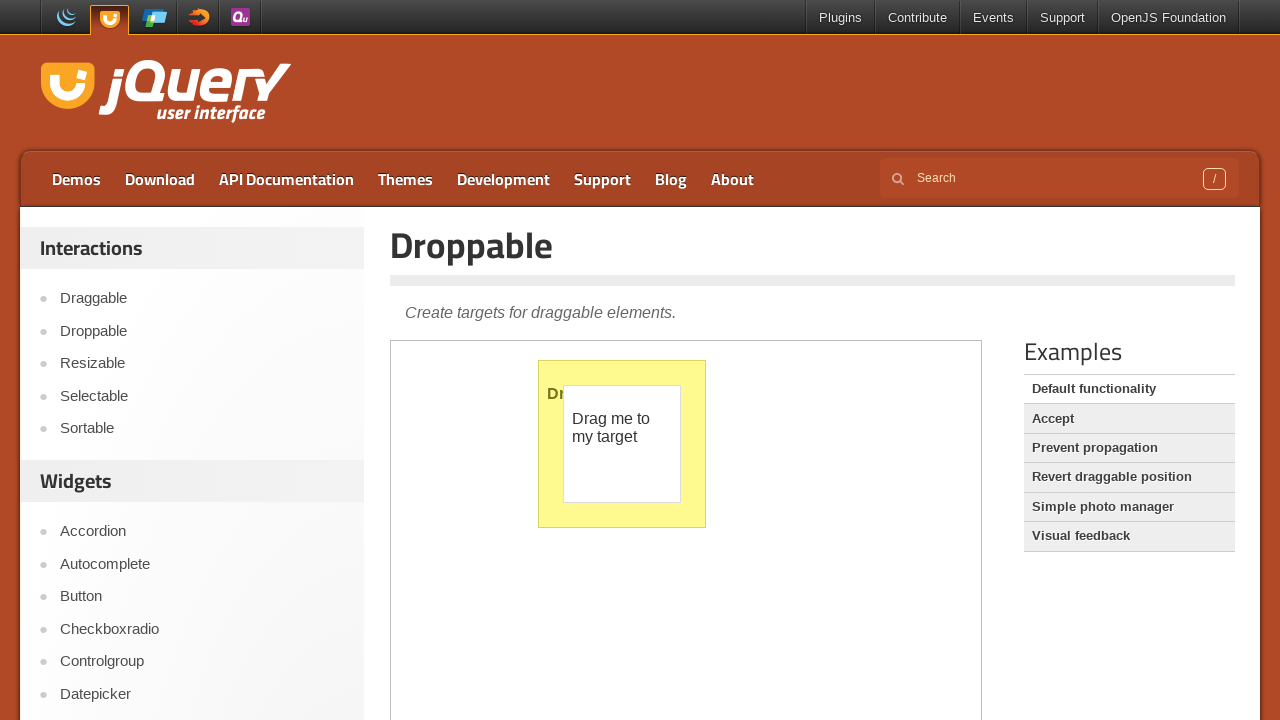

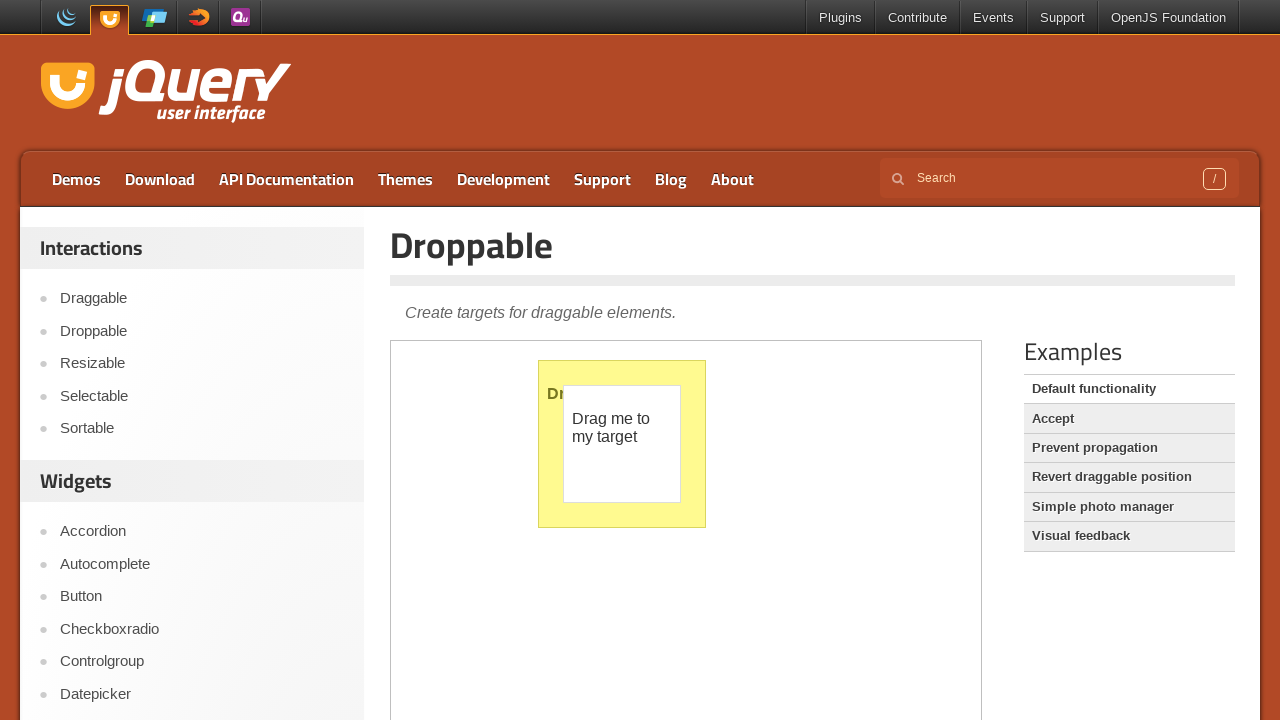